Navigates to Steam's top sellers page, waits for search results to load, then clicks on the first game to view its detail page and verifies the game description section is present.

Starting URL: https://store.steampowered.com/search/?filter=topsellers&os=win

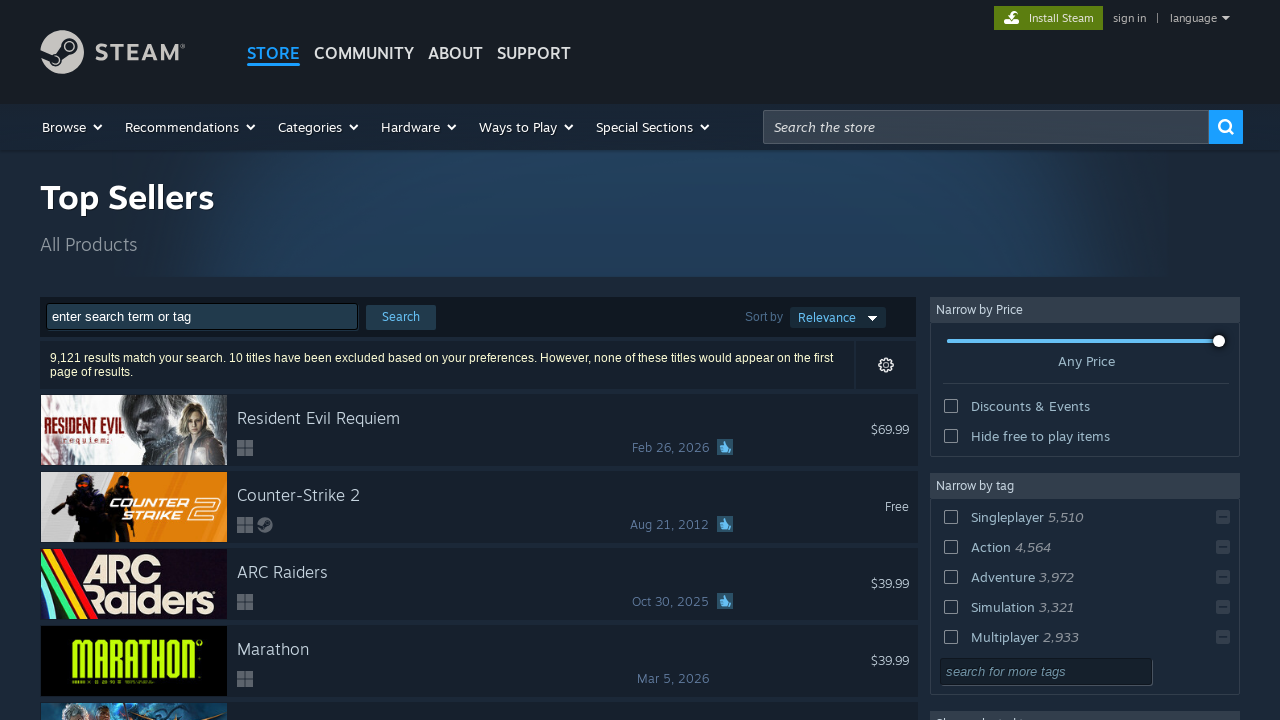

Search results container loaded
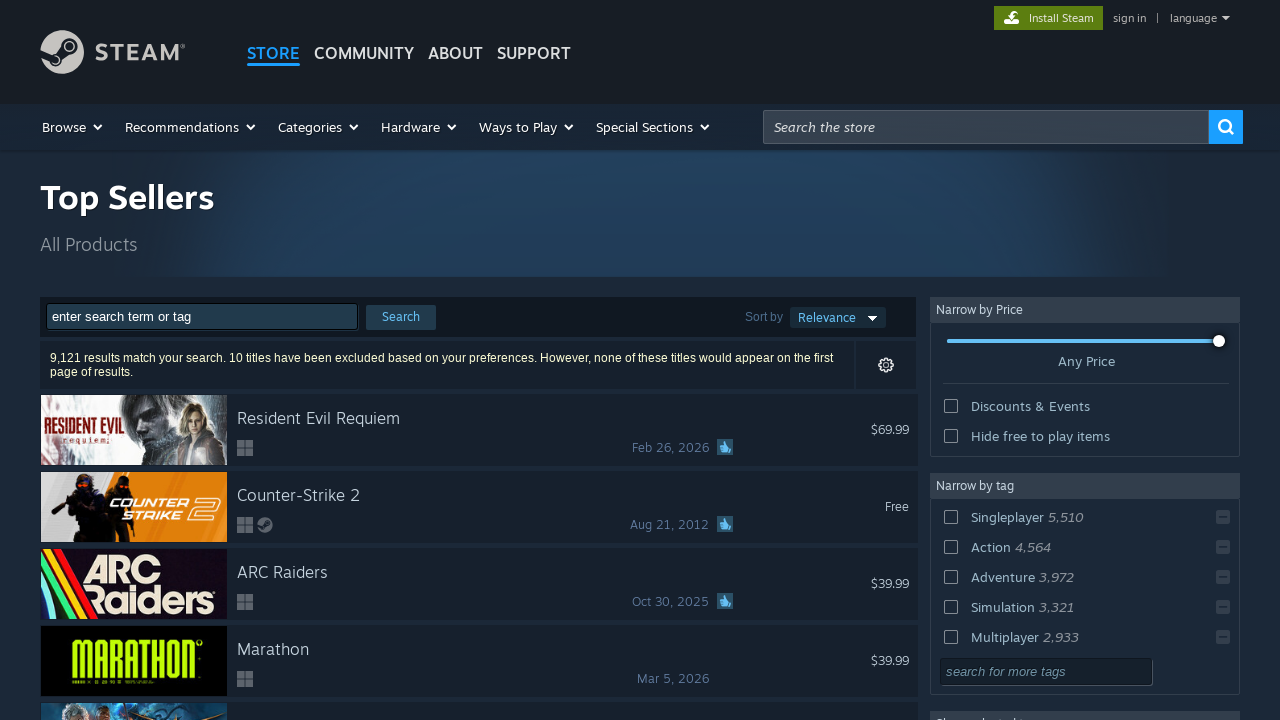

Game search results appeared
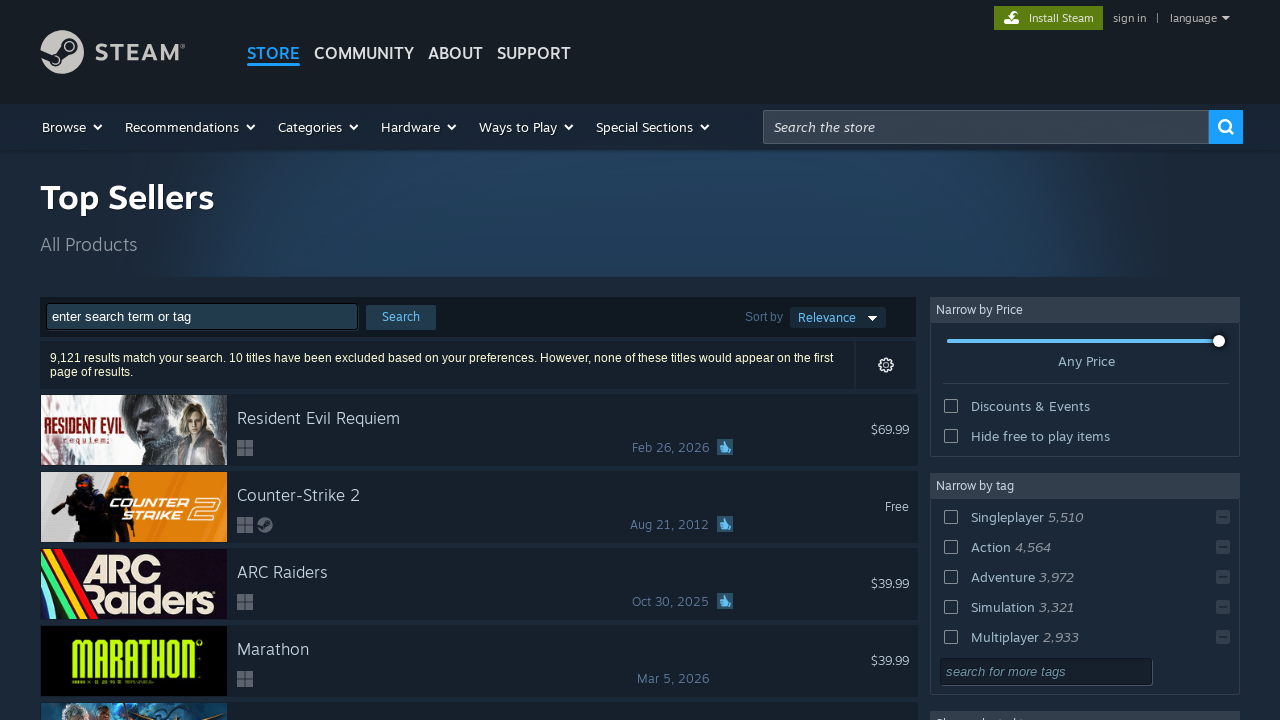

Clicked on the first game in top sellers list at (479, 430) on a.search_result_row >> nth=0
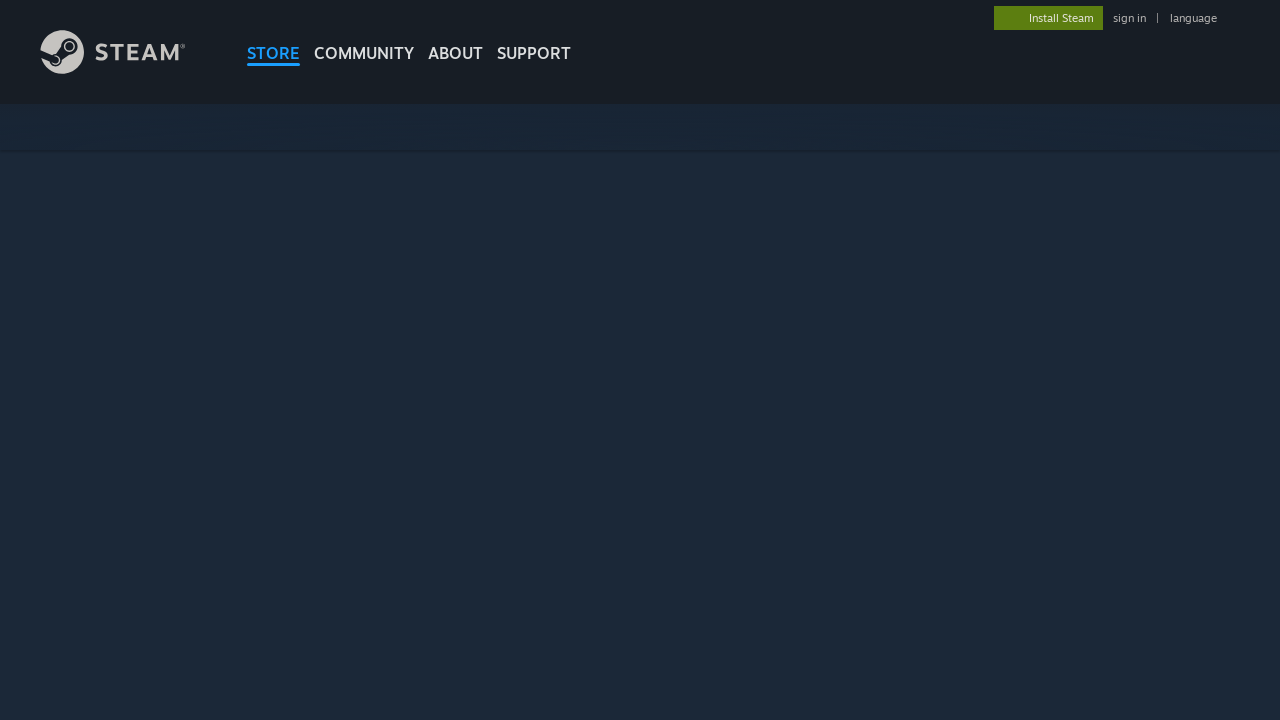

Game detail page loaded with description section visible
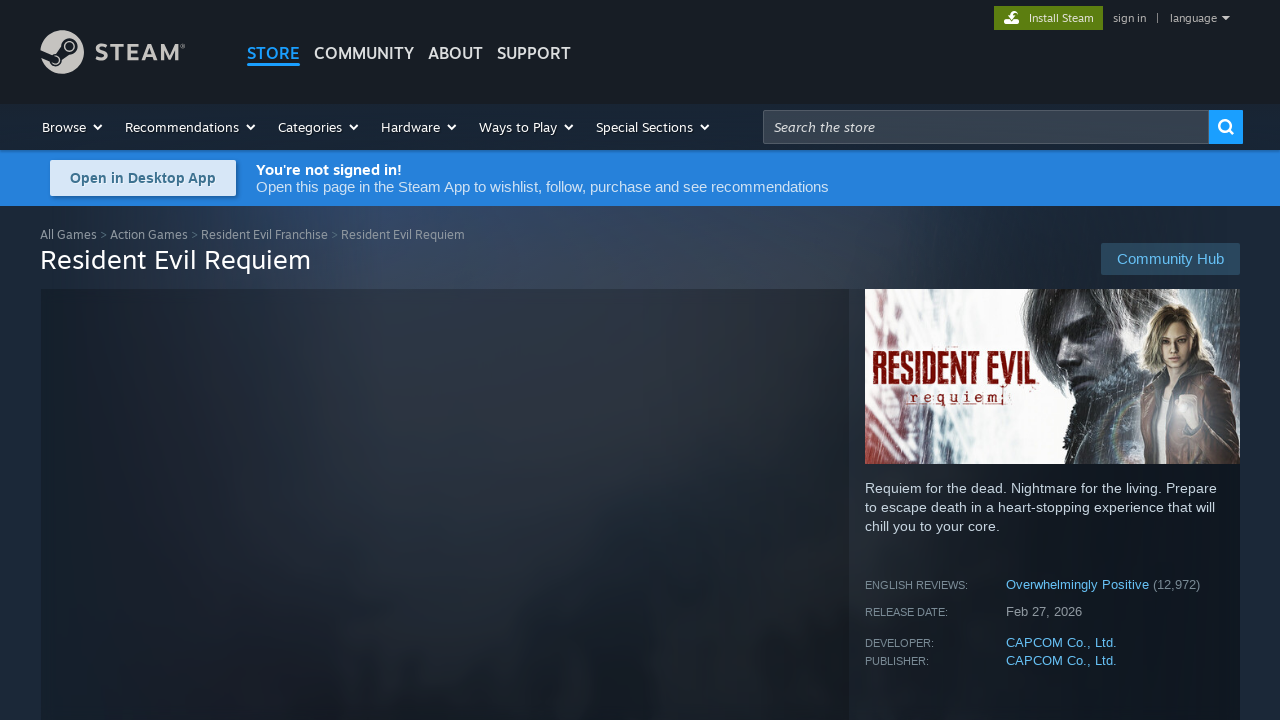

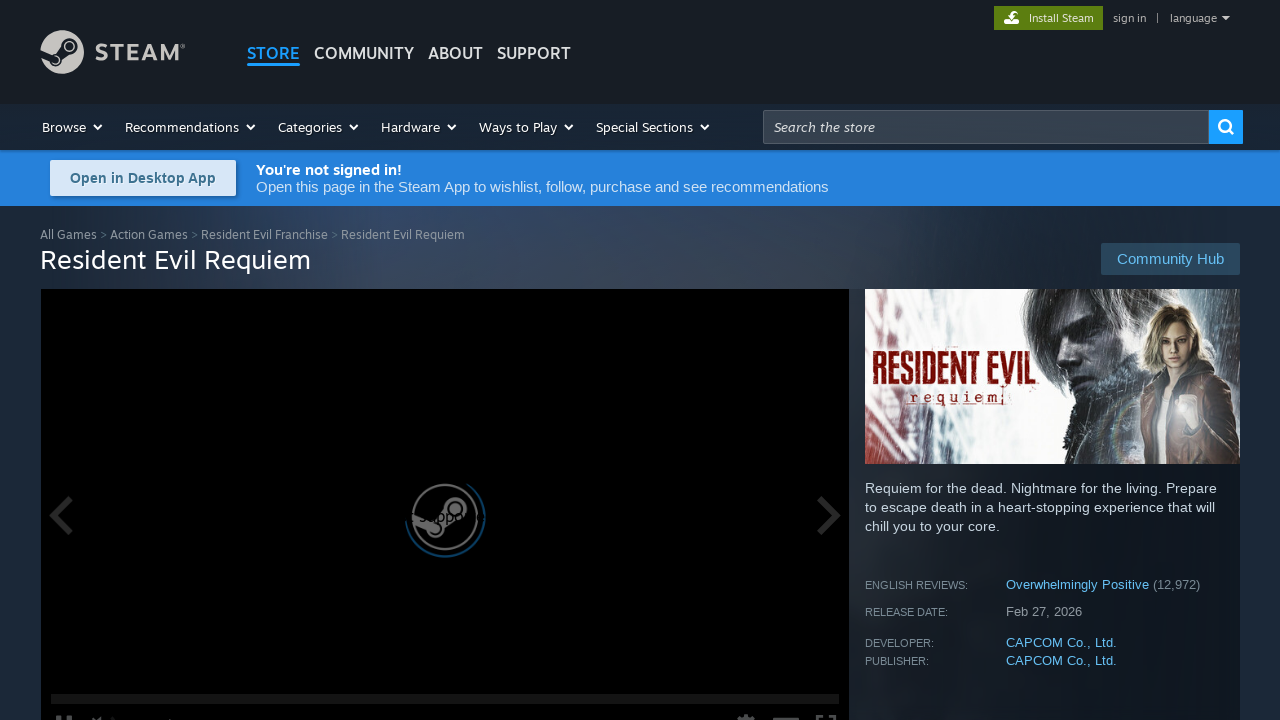